Tests button clicking functionality on a practice page by clicking through a series of buttons and verifying the expected results appear

Starting URL: https://savkk.github.io/selenium-practice/

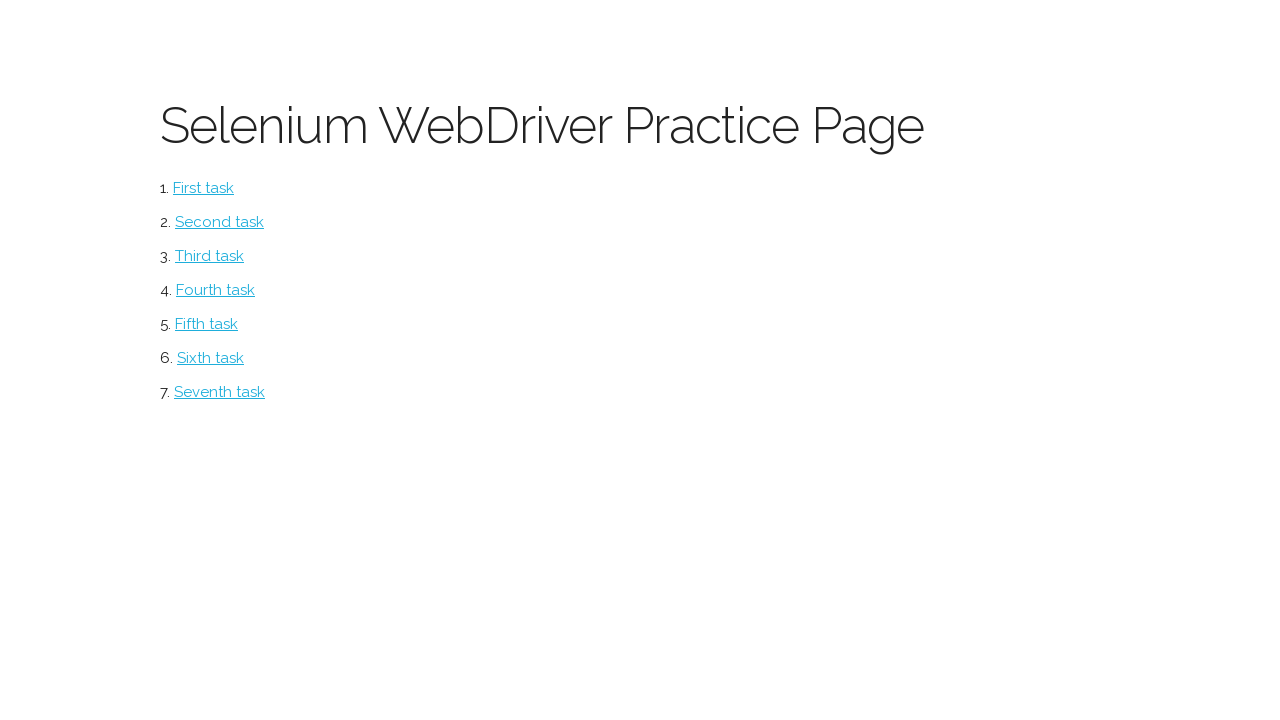

Clicked button task link at (204, 188) on #button
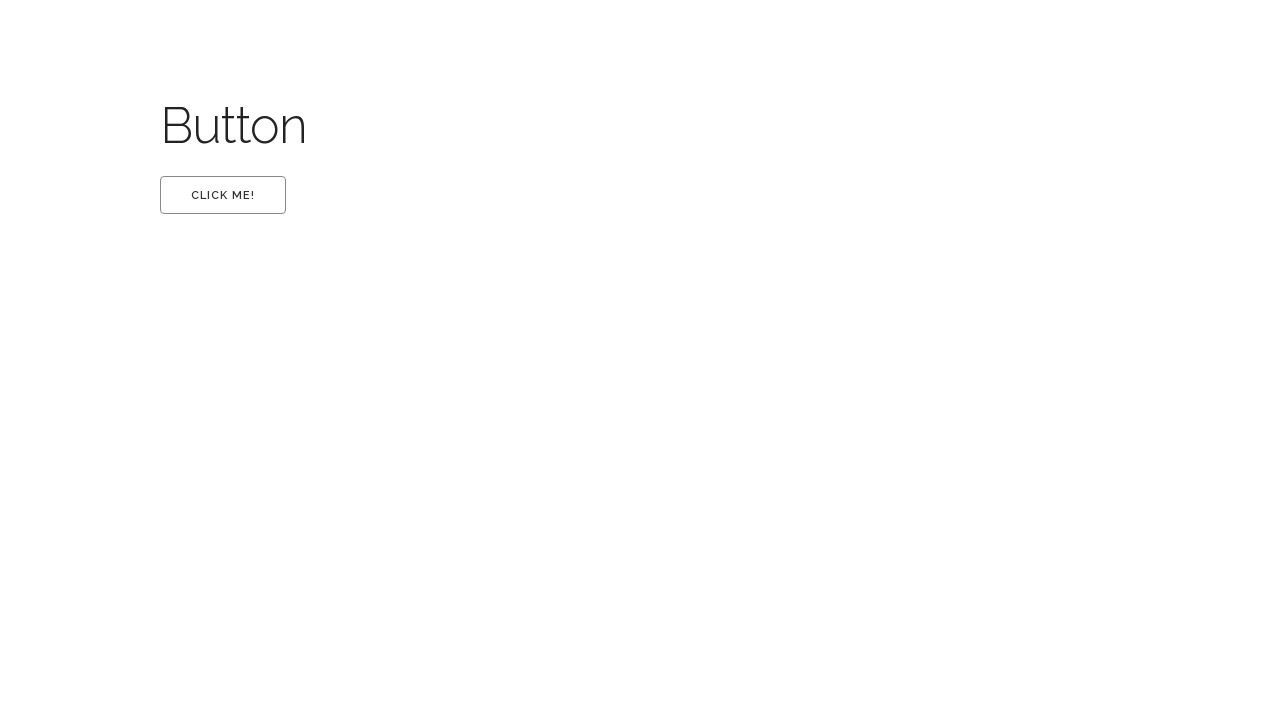

Clicked the first button at (223, 195) on #first
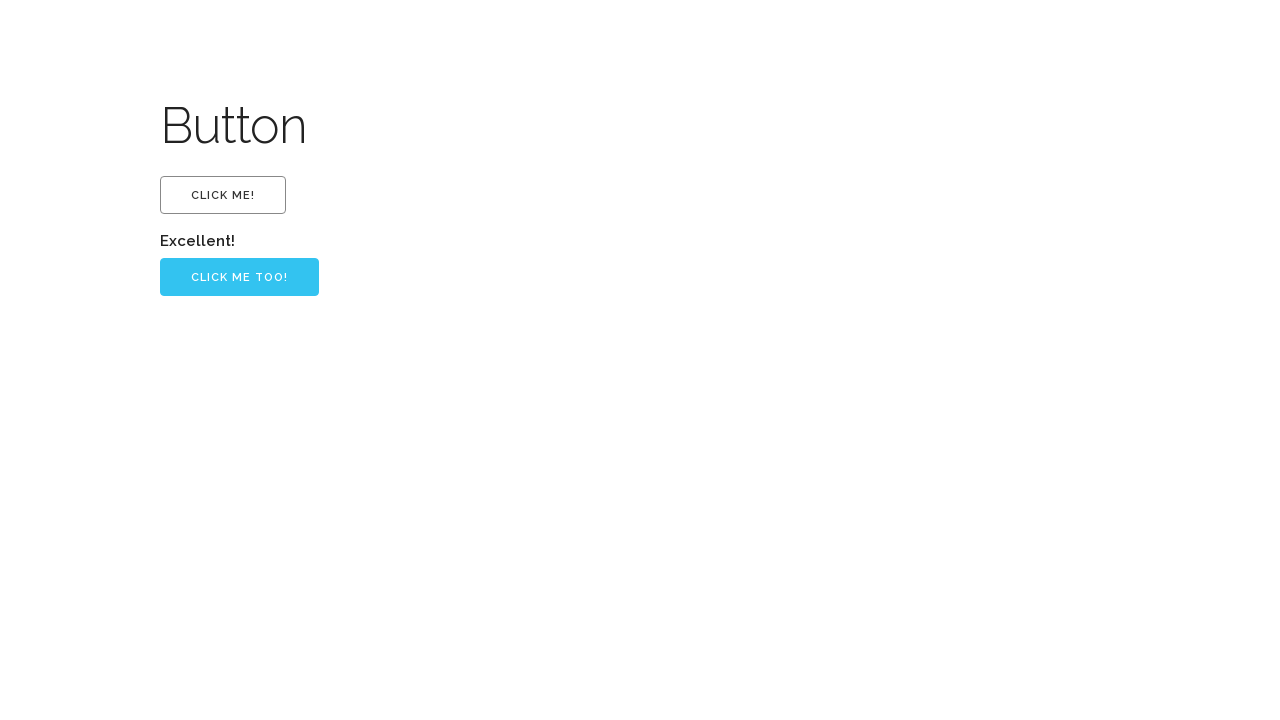

Verified 'Excellent!' label appears
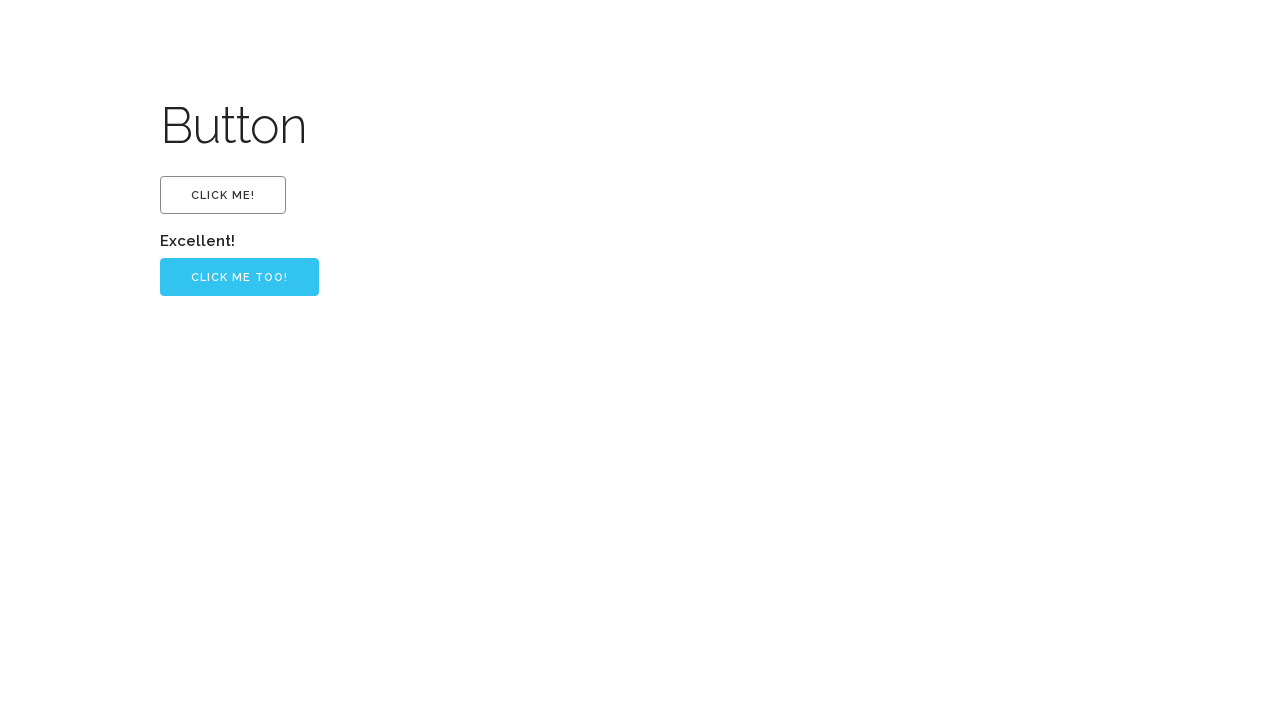

Clicked the input button at (240, 277) on input[type='button']
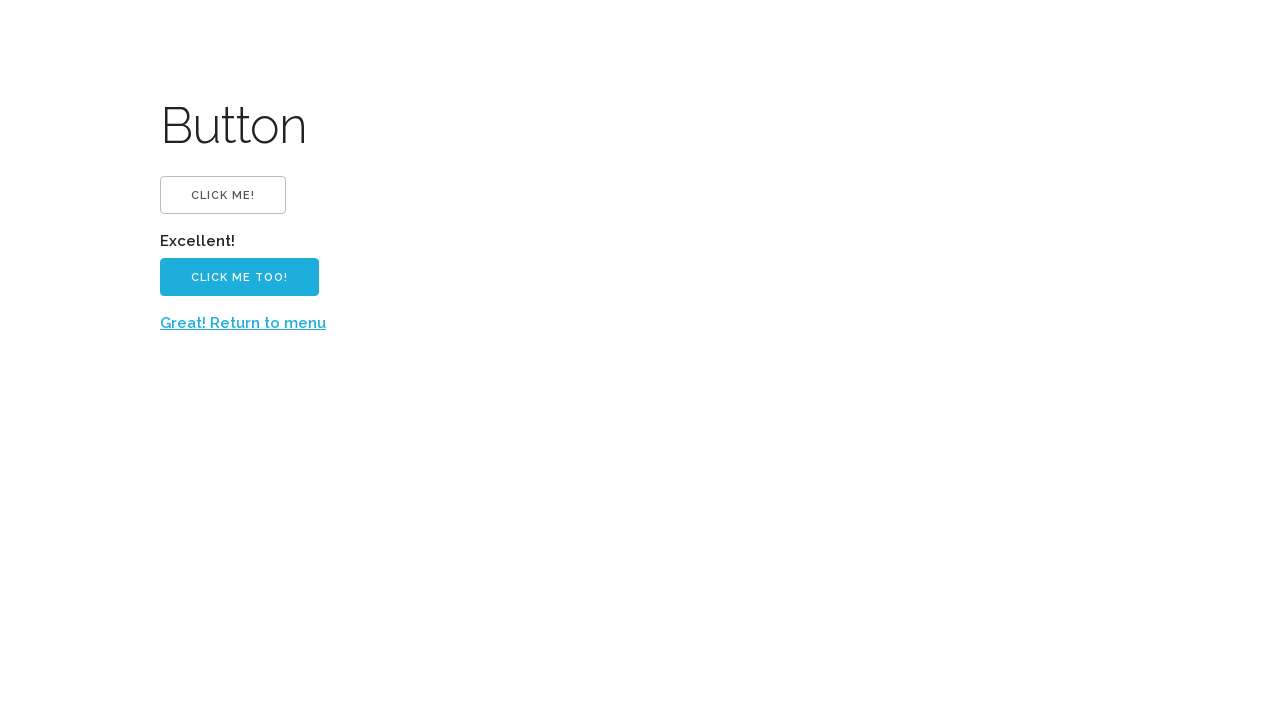

Clicked 'Great! Return to menu' link at (243, 323) on text=Great! Return to menu
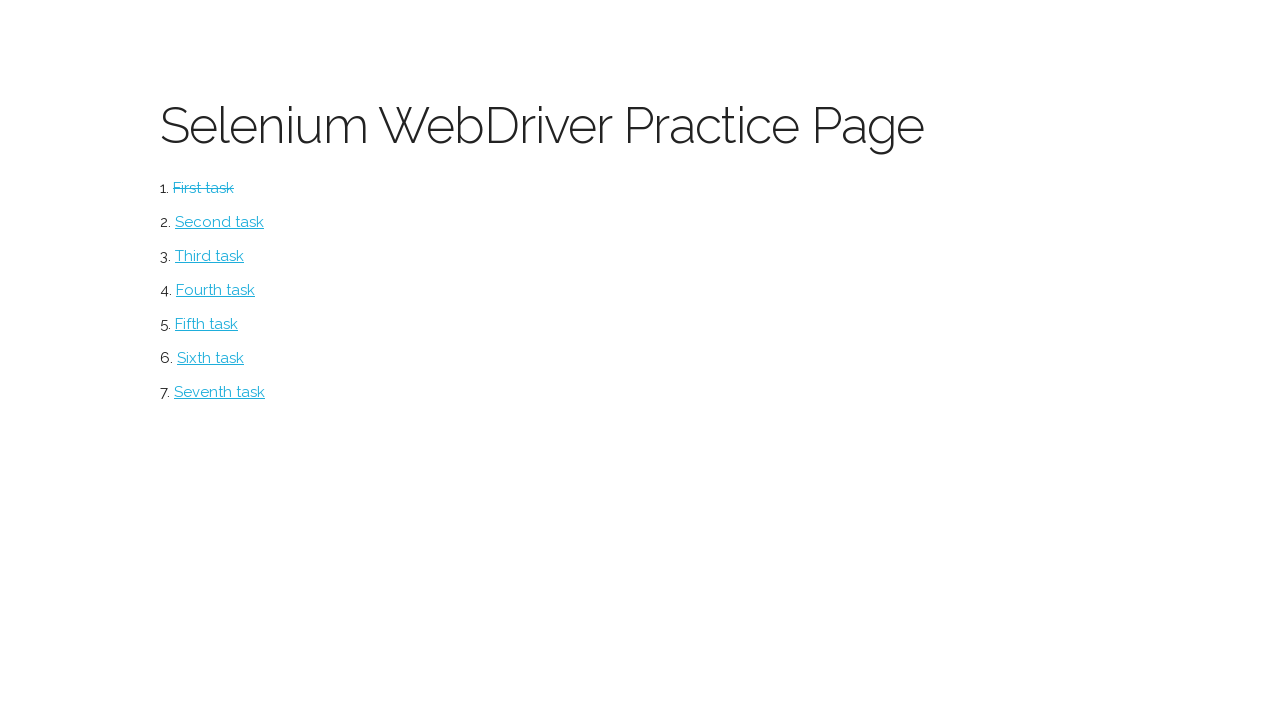

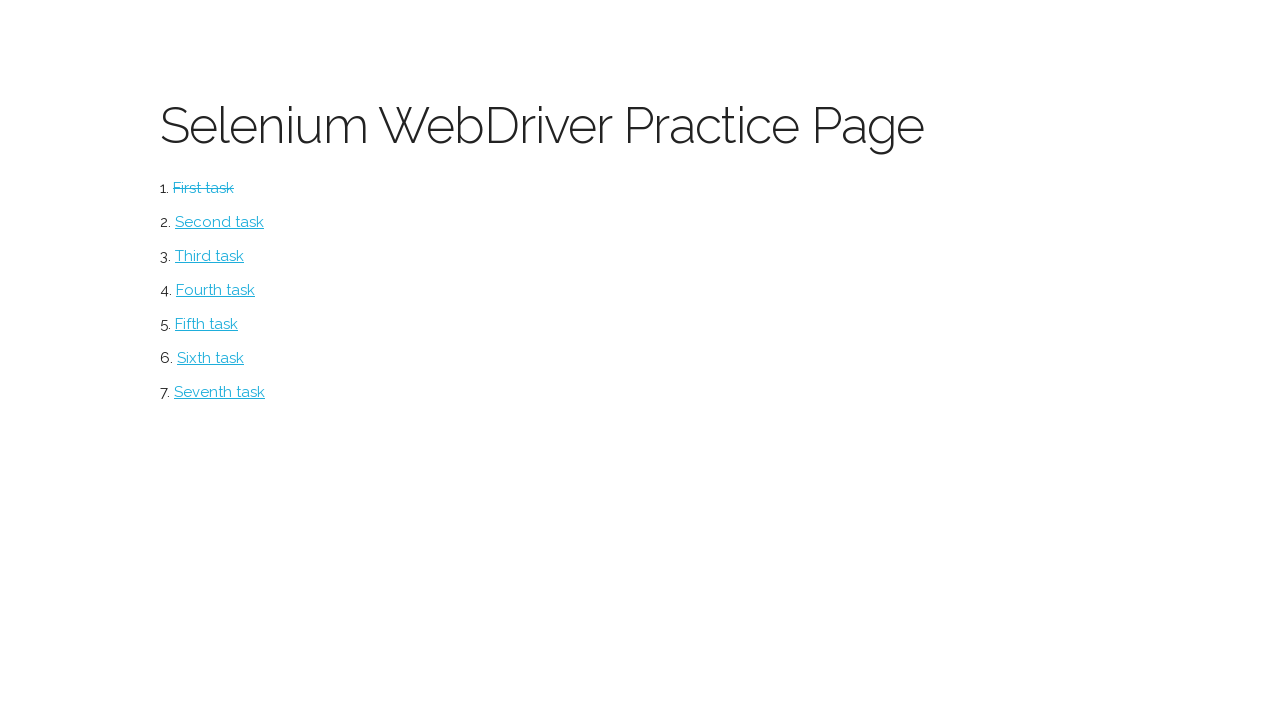